Tests synchronization using implicit wait pattern by waiting for specific text content to appear in an element

Starting URL: https://kristinek.github.io/site/examples/sync

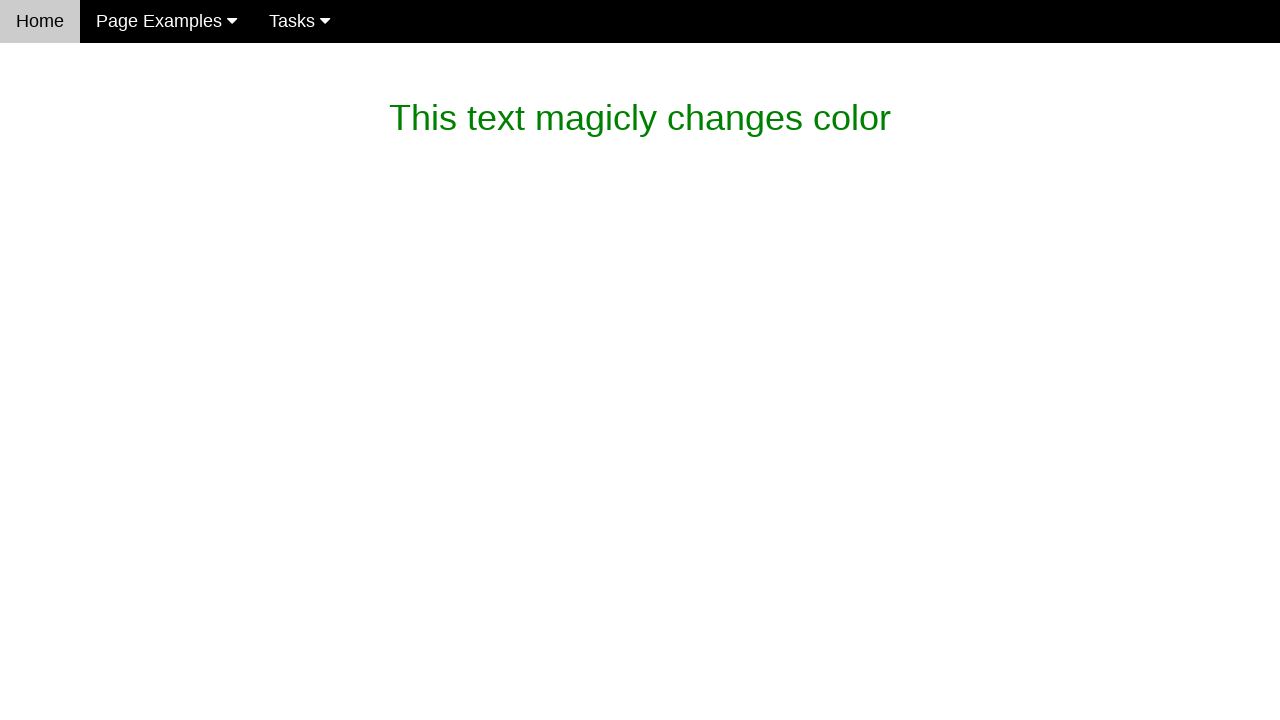

Waited for magic text element to appear with specific text content
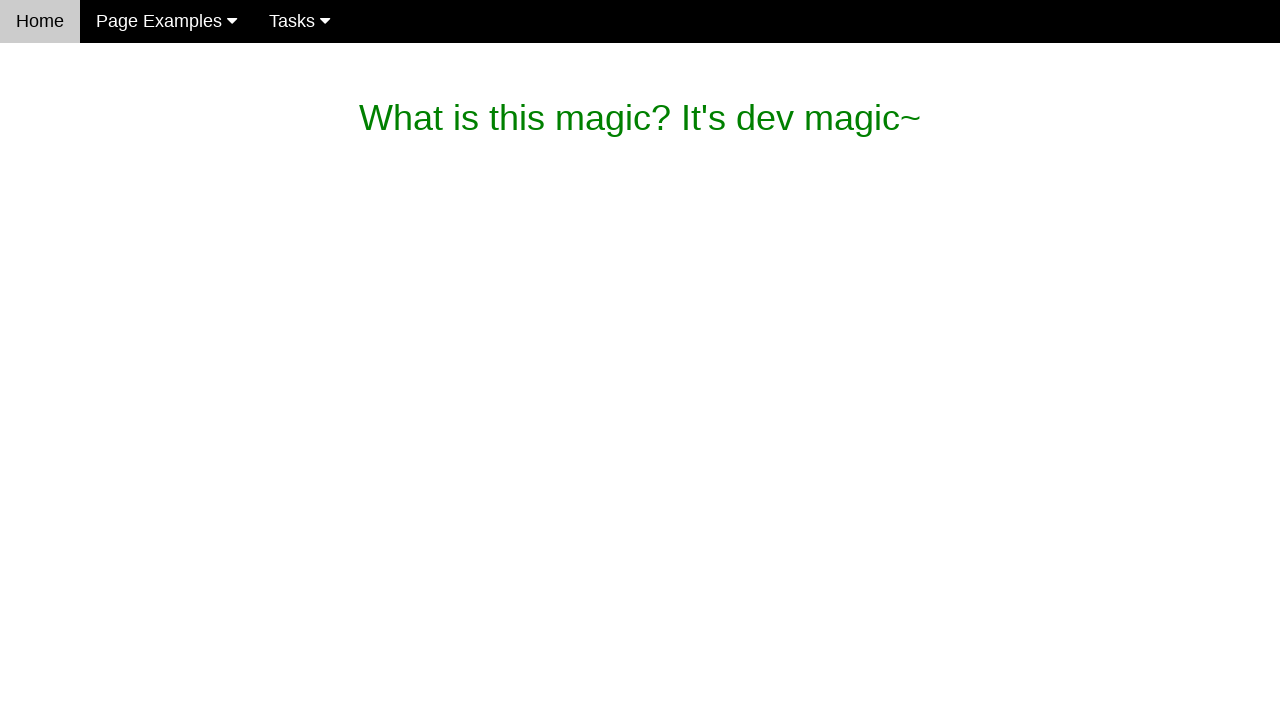

Verified that magic text element contains expected text
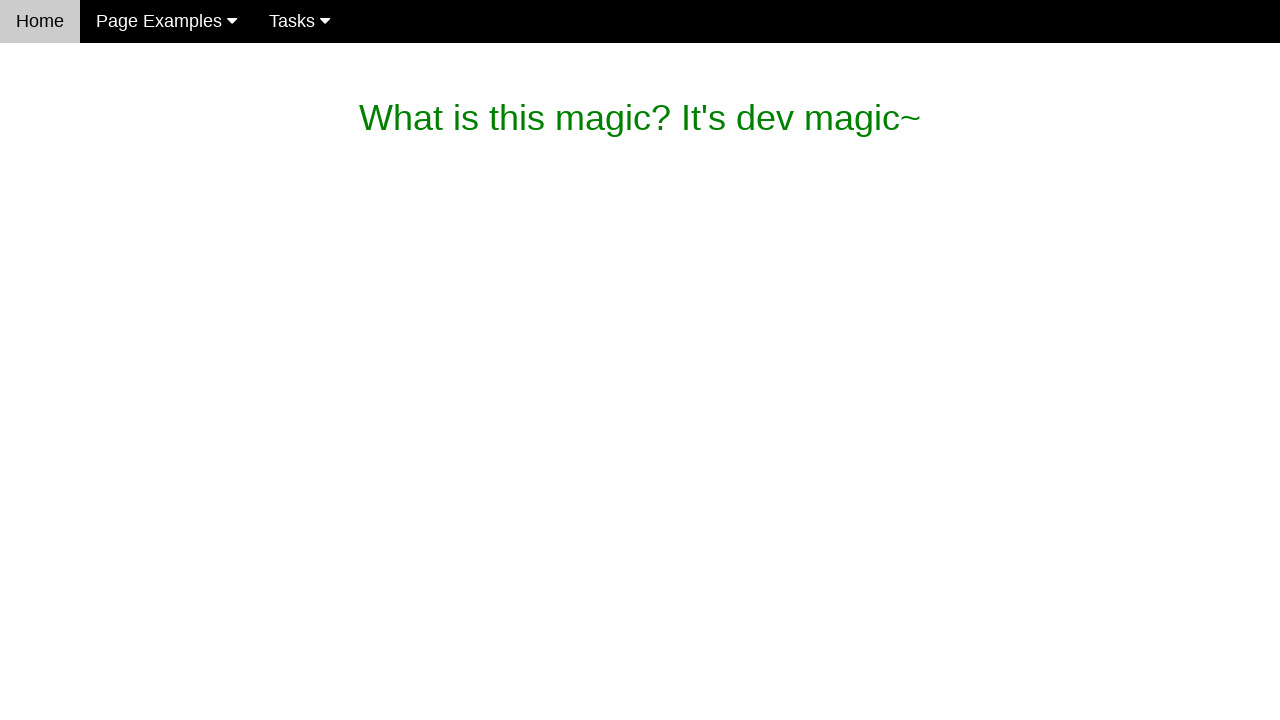

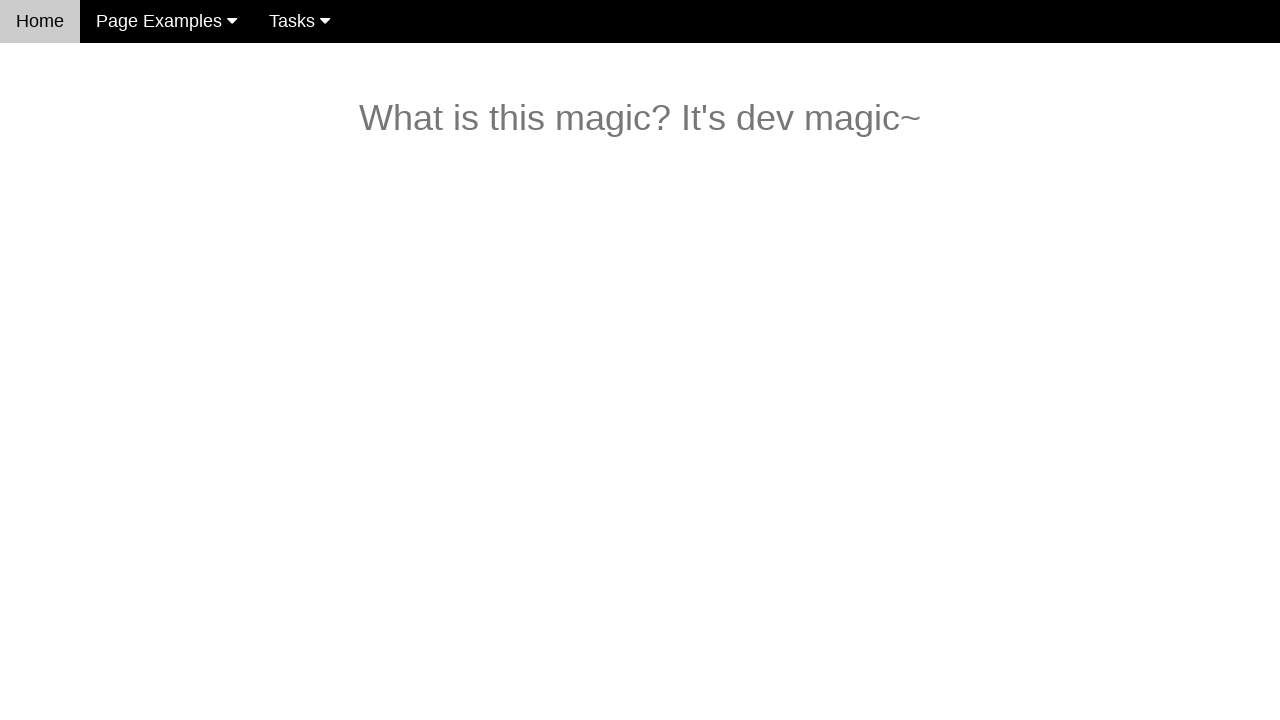